Tests page scrolling functionality by scrolling to the bottom of the page, back to top, and attempting horizontal scrolls using JavaScript execution.

Starting URL: https://www.ajio.com/

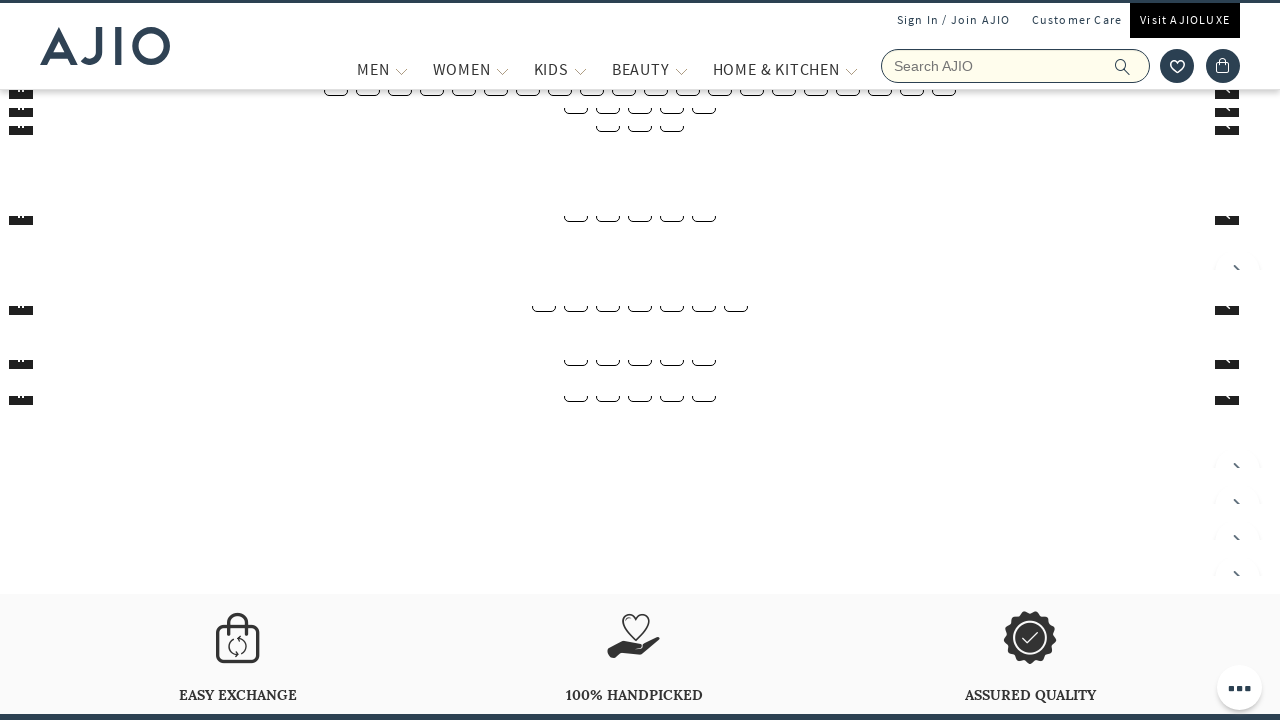

Scrolled to the bottom of the page
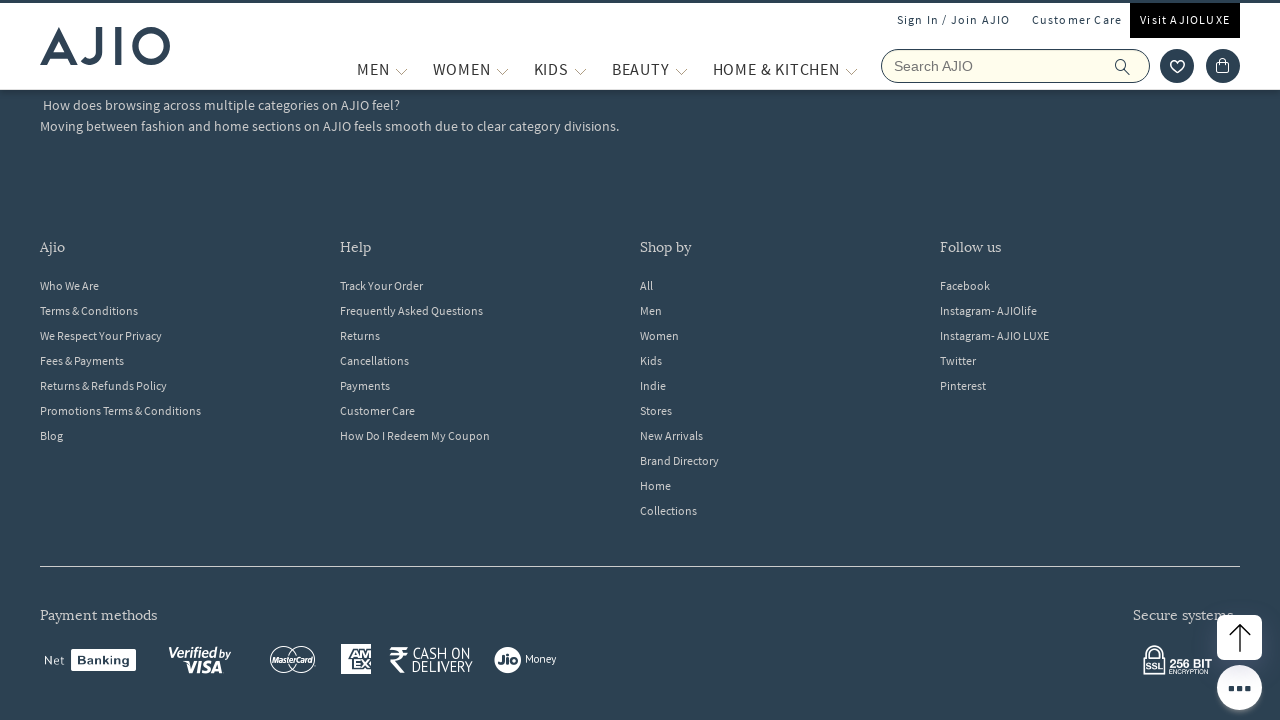

Waited 2 seconds for scroll animation to complete
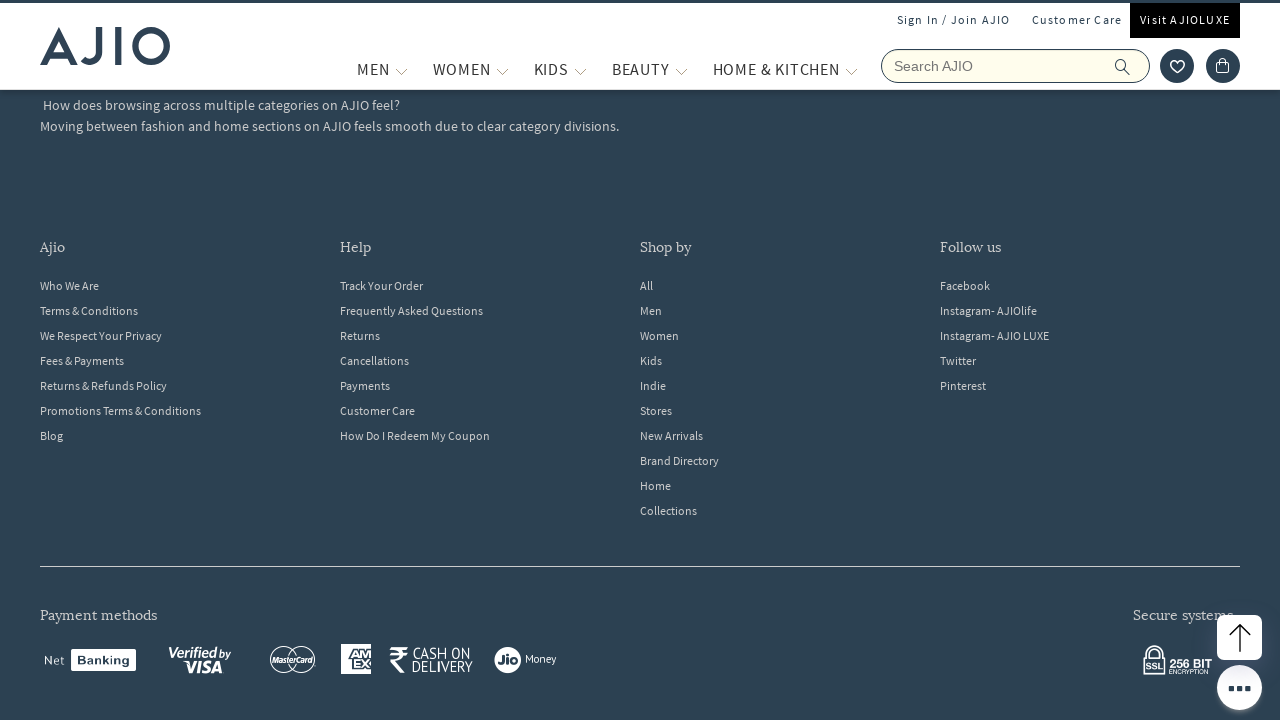

Scrolled back to the top of the page
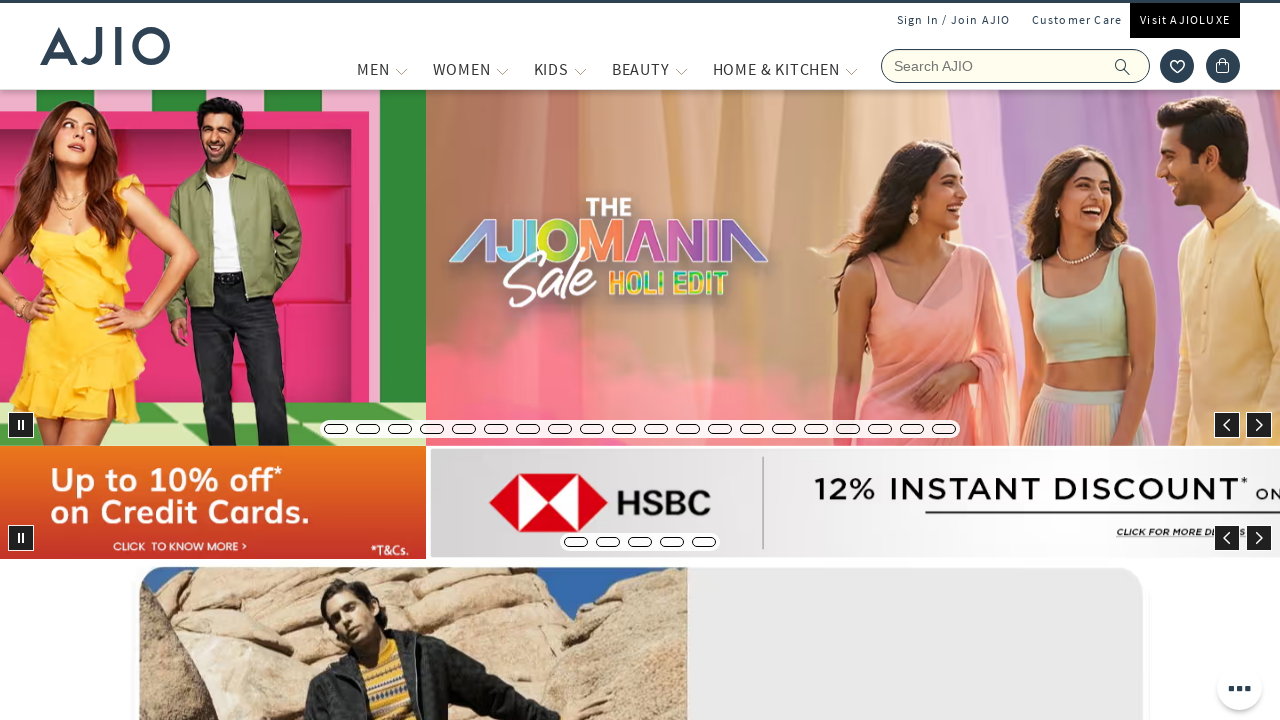

Waited 2 seconds for scroll animation to complete
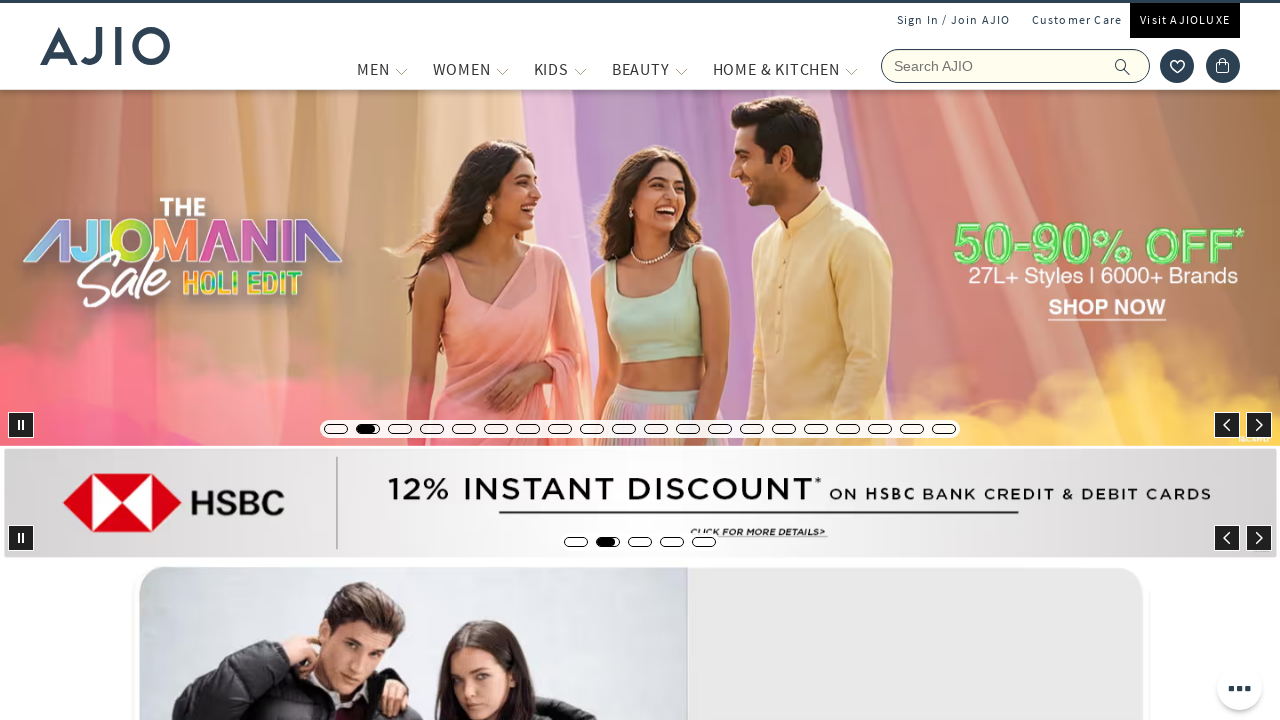

Attempted horizontal scroll to the right
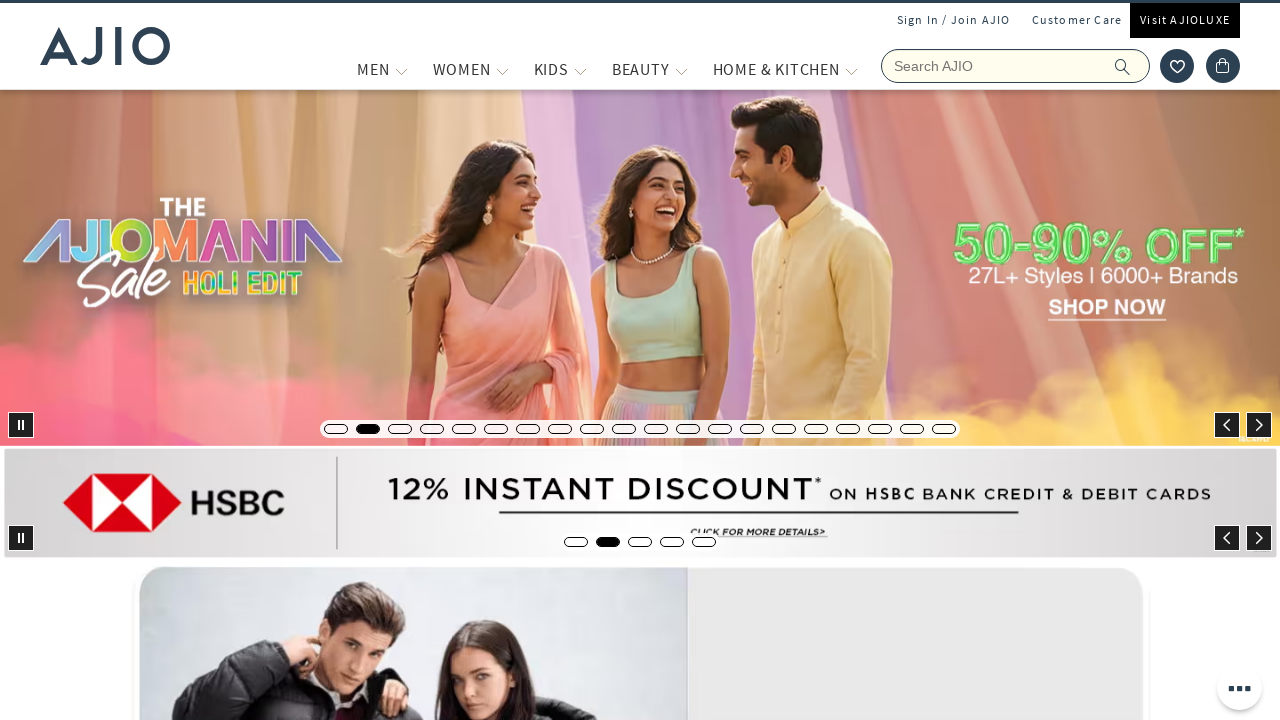

Waited 2 seconds for horizontal scroll animation to complete
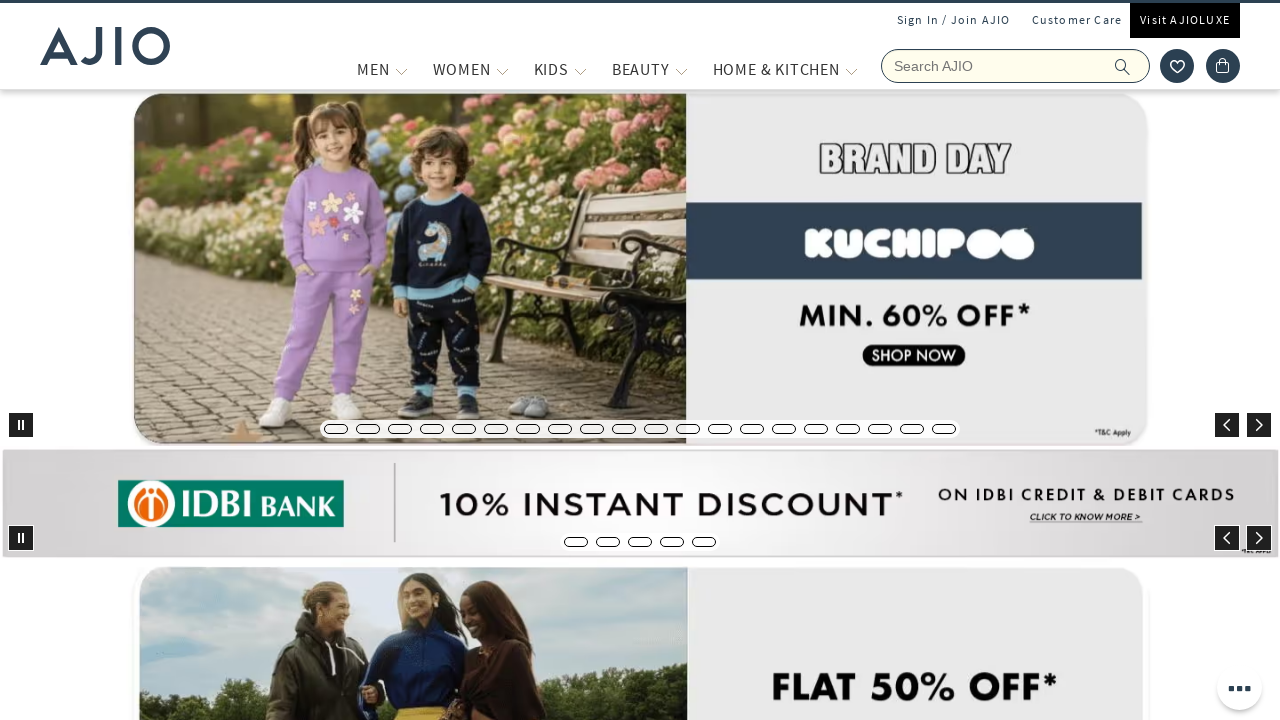

Attempted horizontal scroll to the left
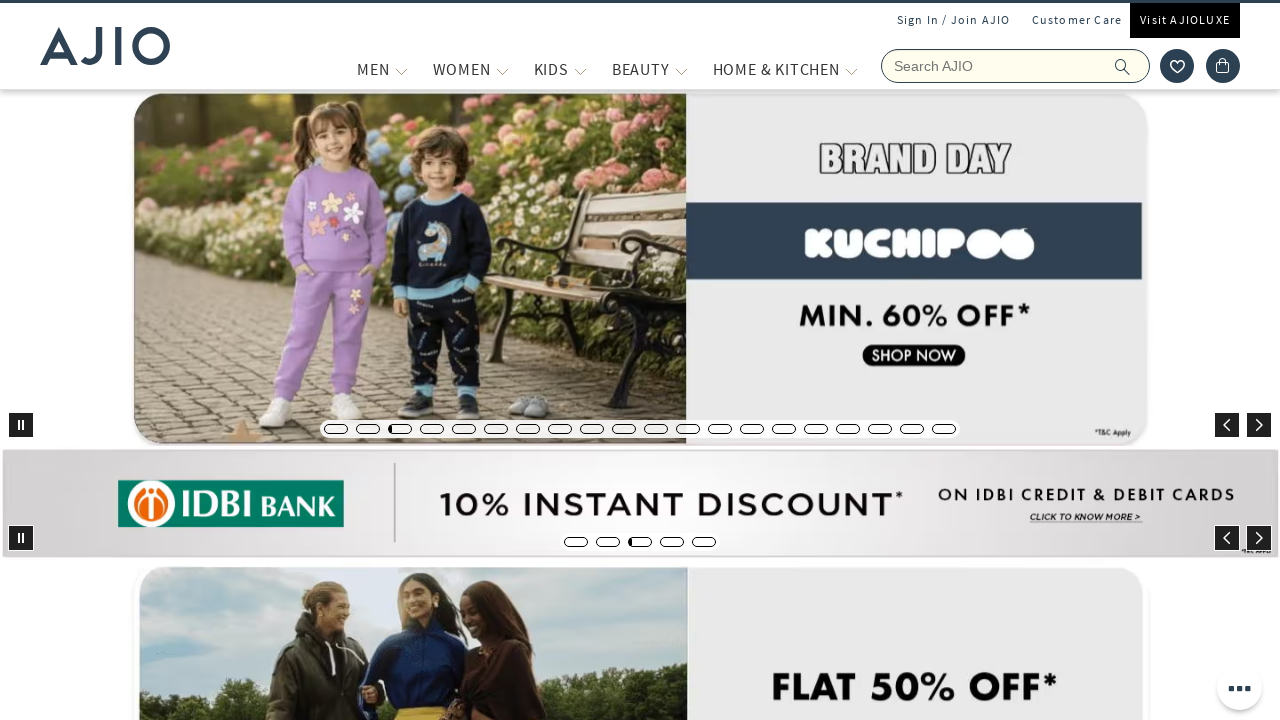

Waited 2 seconds for horizontal scroll animation to complete
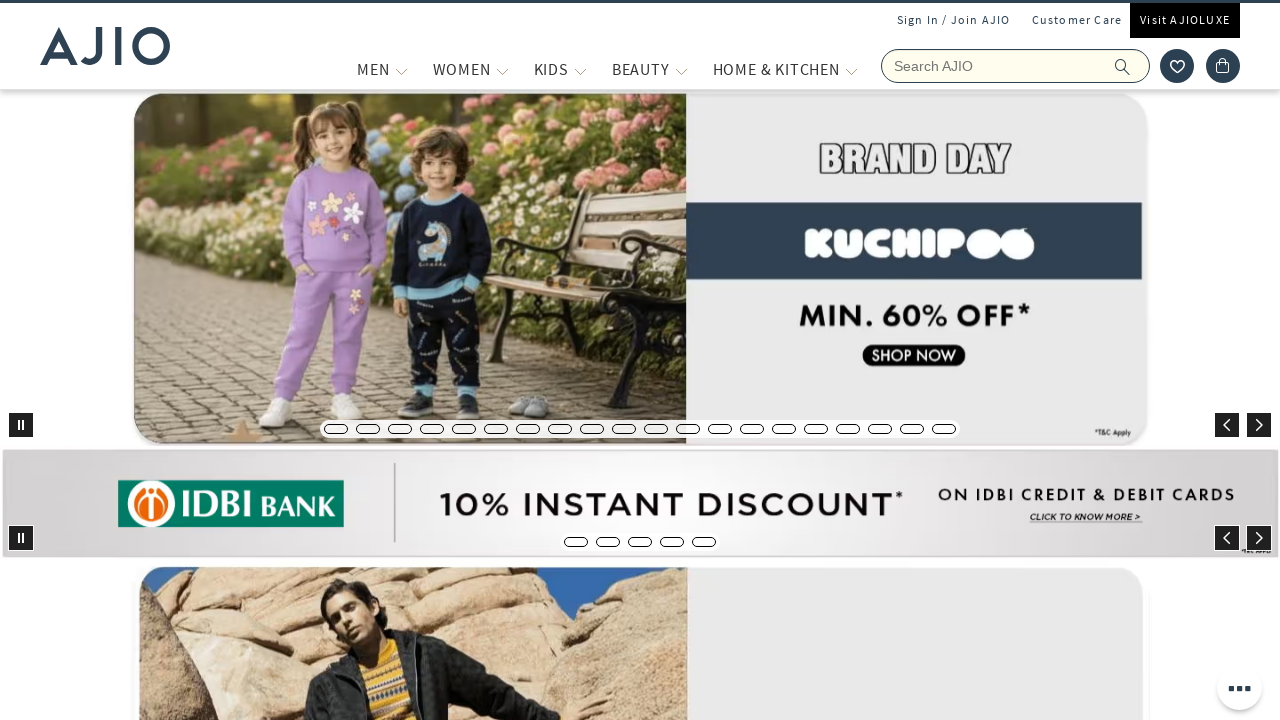

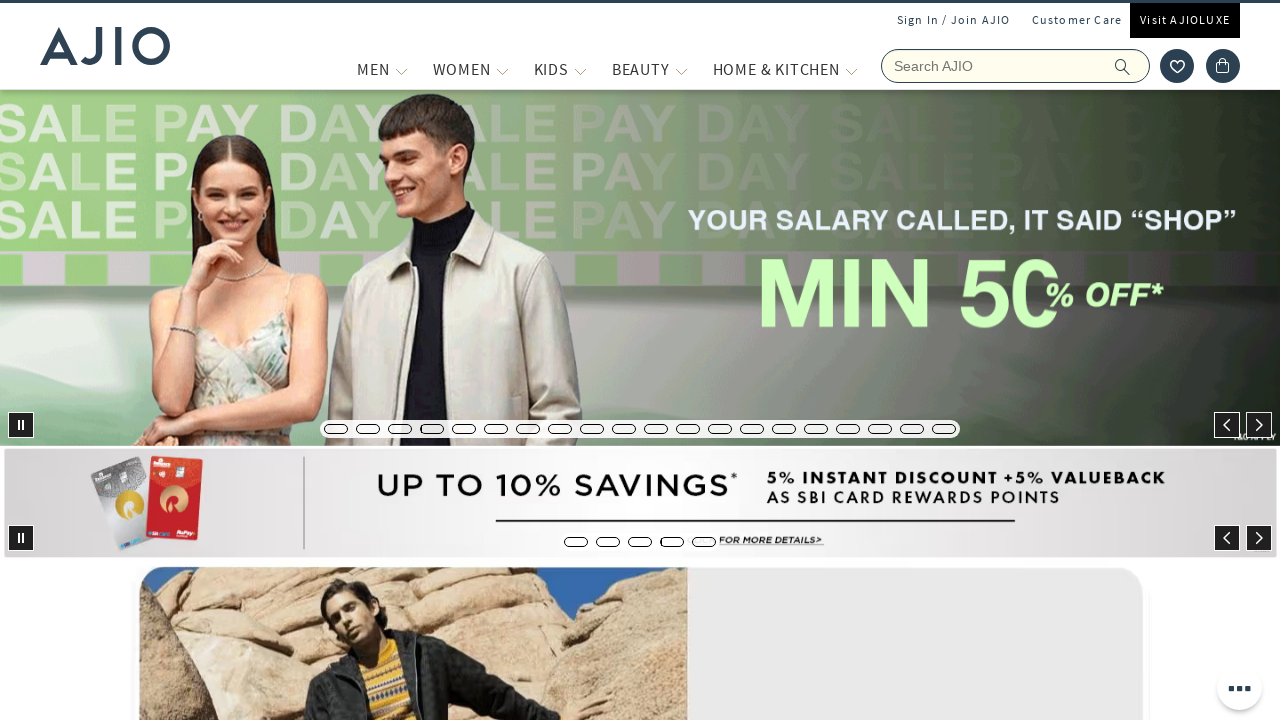